Navigates to a dating website, waits for and dismisses a dialog popup, then clicks on a tab element

Starting URL: http://www.zhenai.com/zhenghun

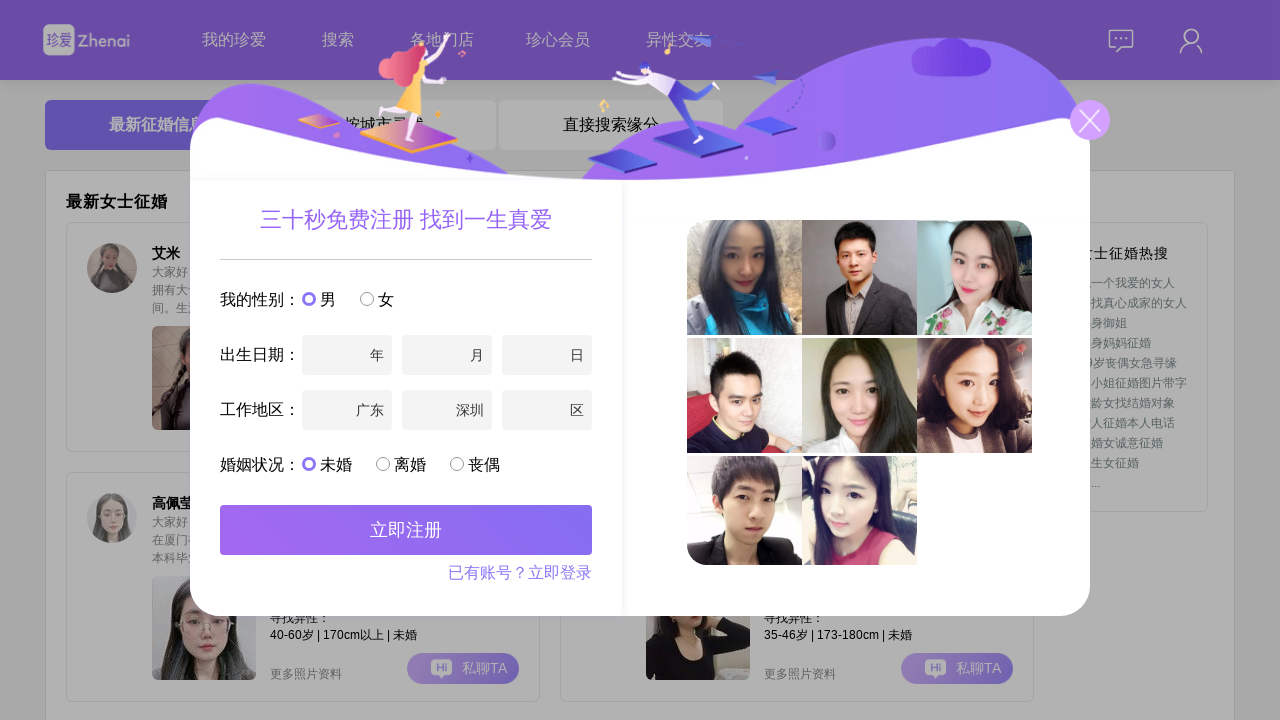

Dialog popup appeared on dating website
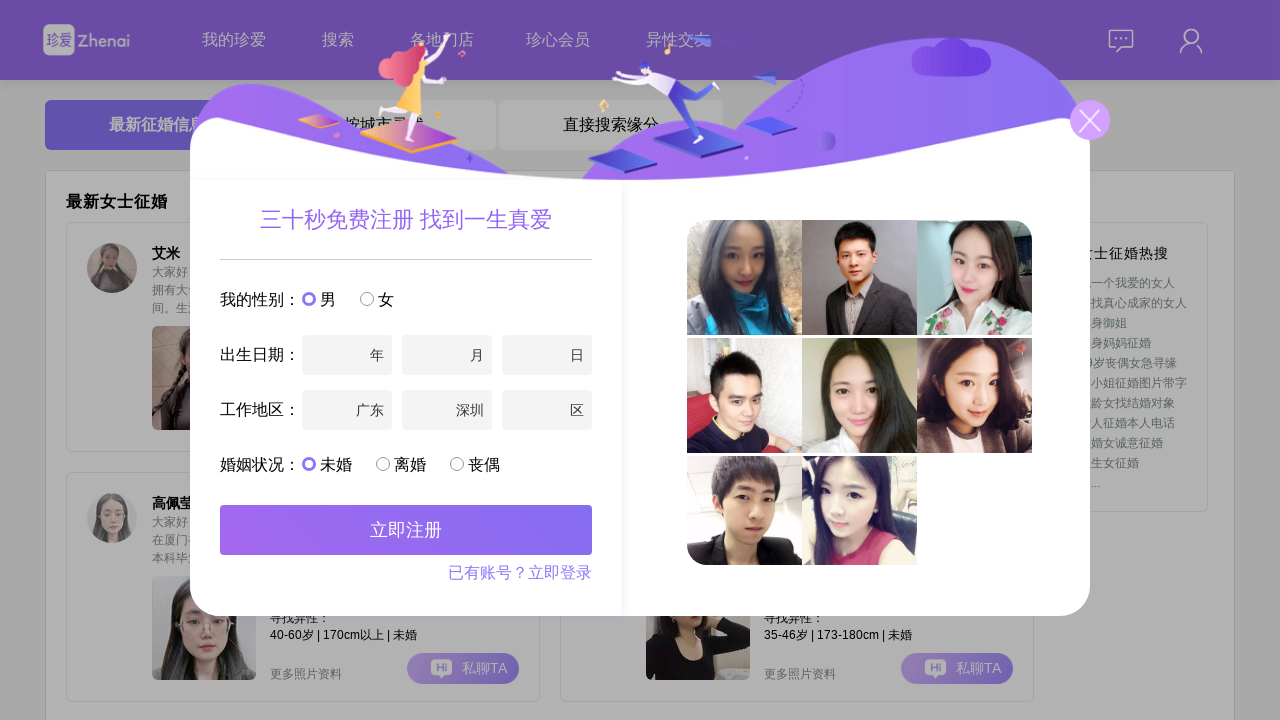

Clicked cancel icon to dismiss dialog popup at (1090, 120) on body > div.DIALOG.dialog.active > div > div.cancel-icon > img
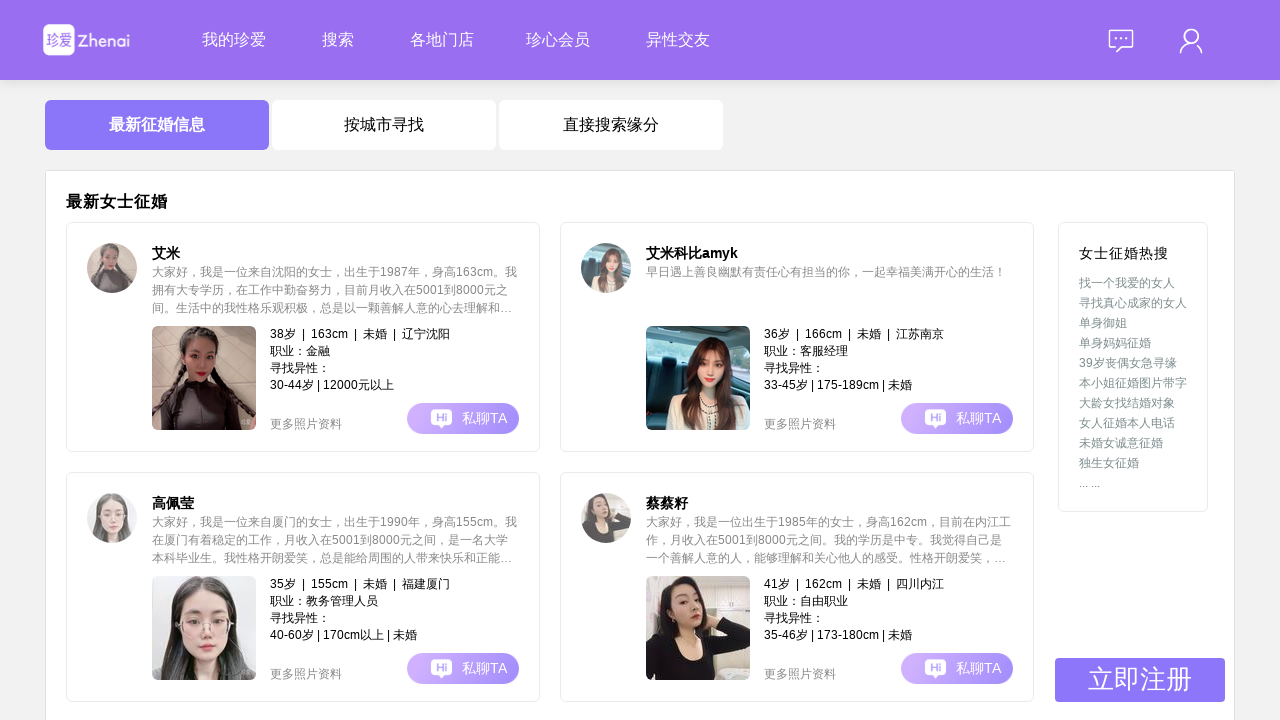

Waited for dialog to close
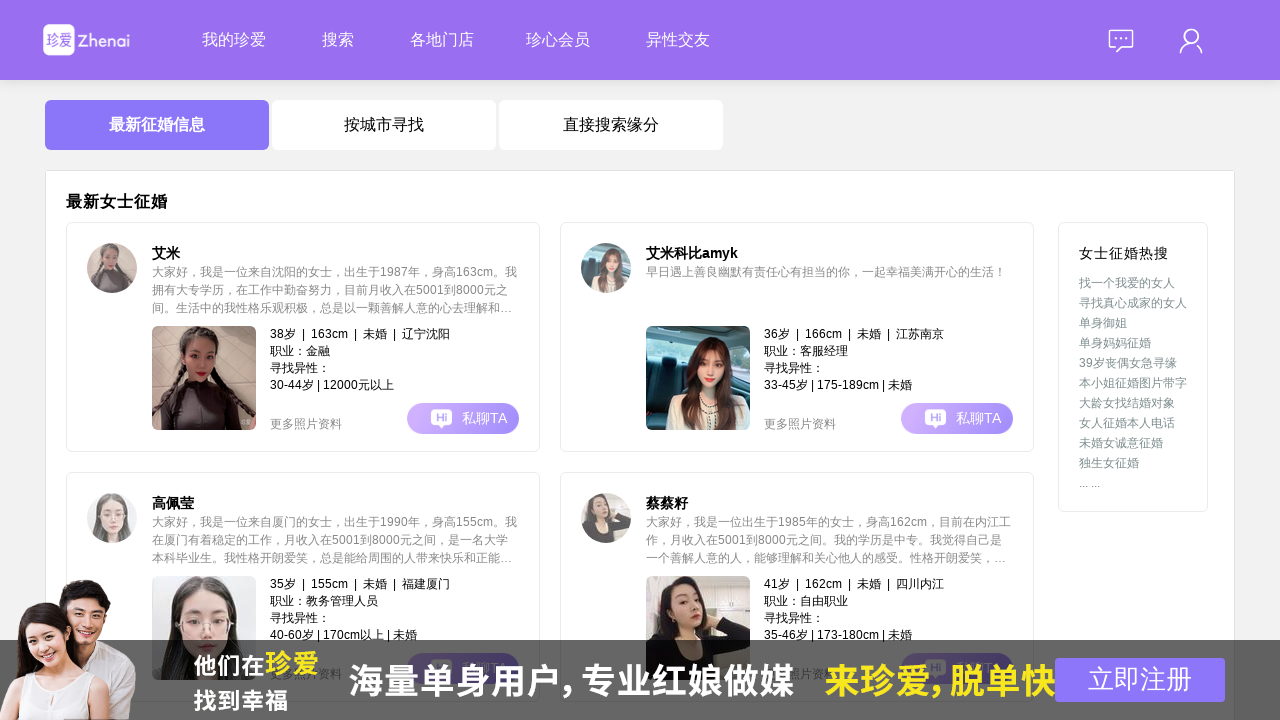

Clicked on the second tab element at (384, 125) on #app > div.tab-box > div > div:nth-child(2)
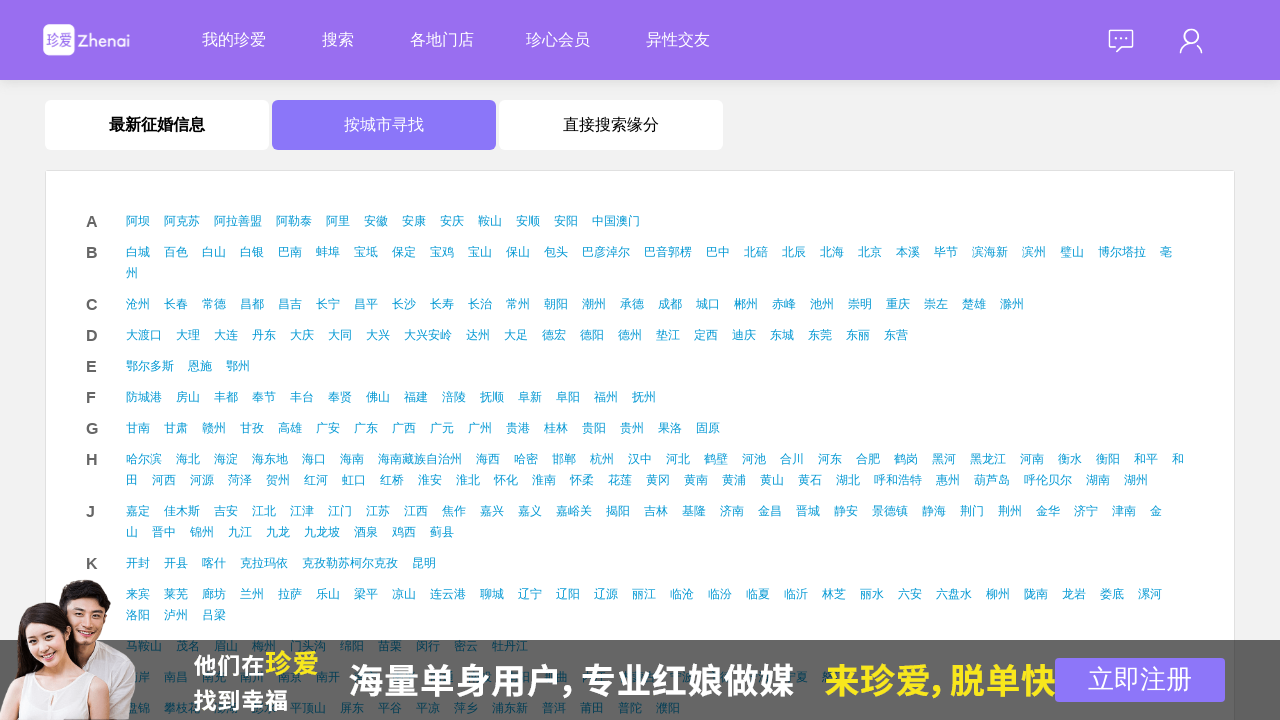

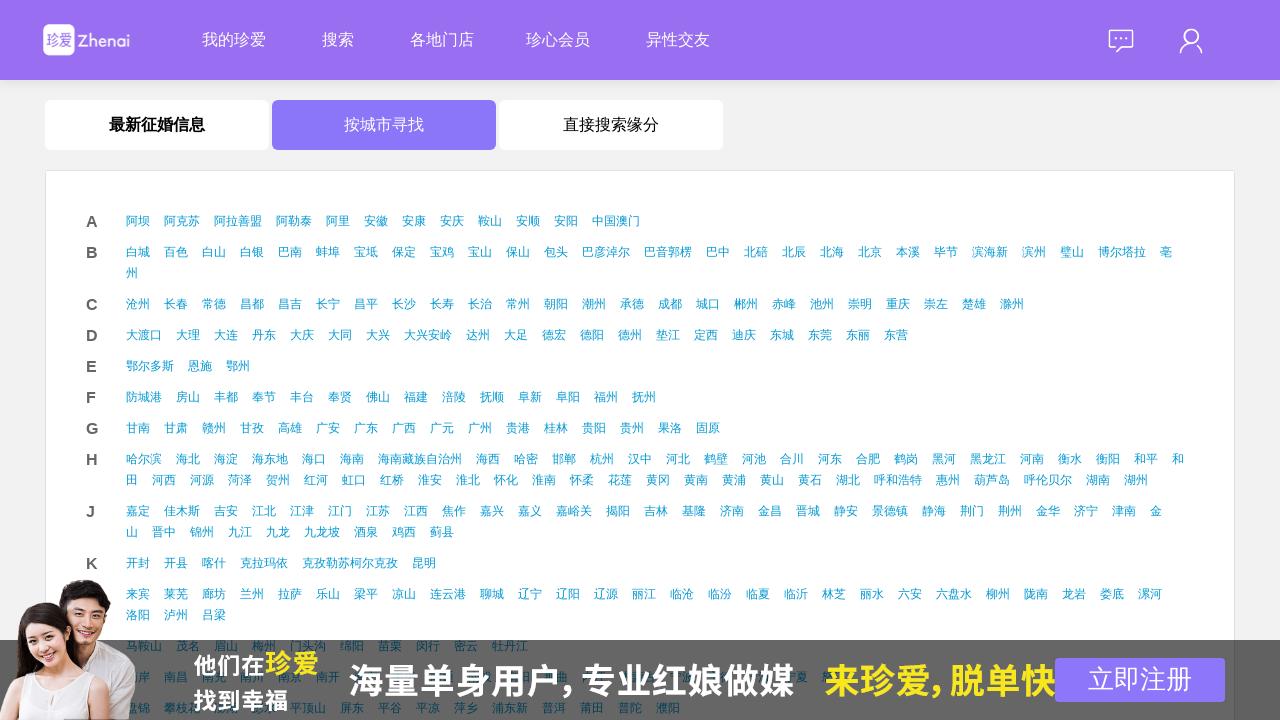